Tests registration form submission by filling in name and email fields in the first block, then clicking submit and verifying the success message.

Starting URL: http://suninjuly.github.io/registration1.html

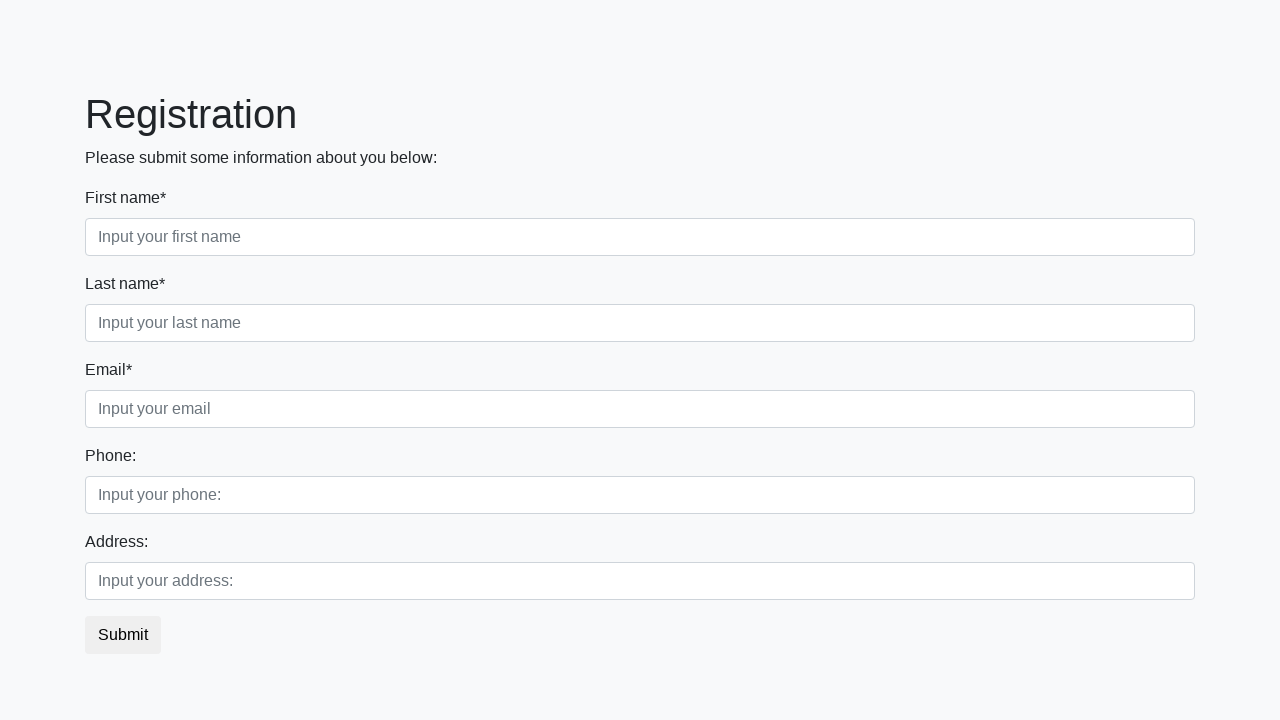

Filled last name field in first block with 'Иванов' on .first_block .form-control.first
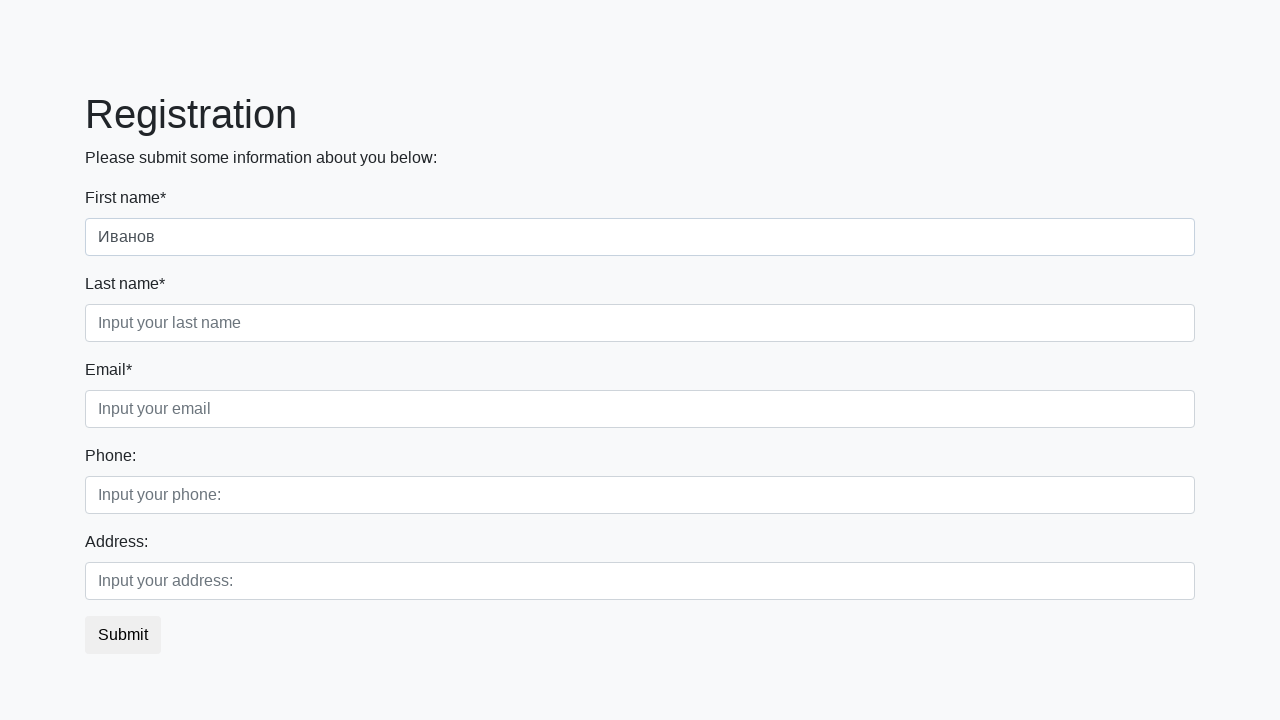

Filled first name field in first block with 'Иван' on .first_block .form-control.second
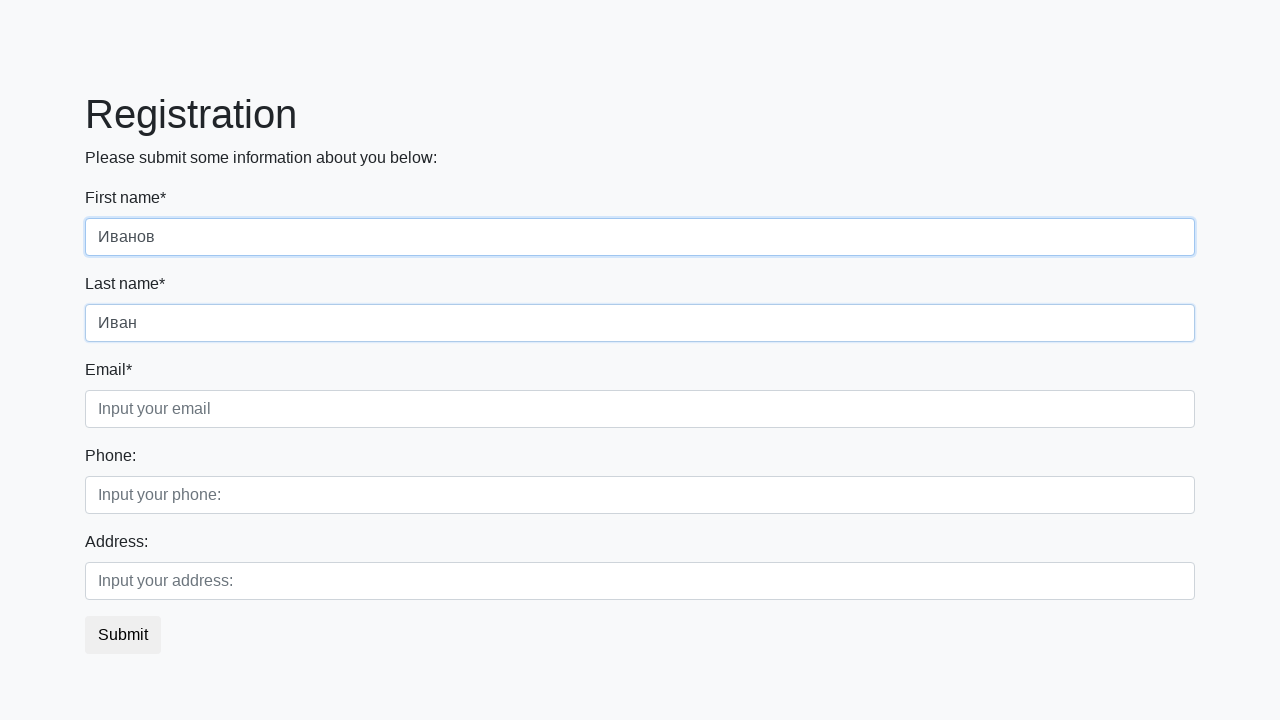

Filled email field in first block with 'mail@mail.ru' on .first_block .form-control.third
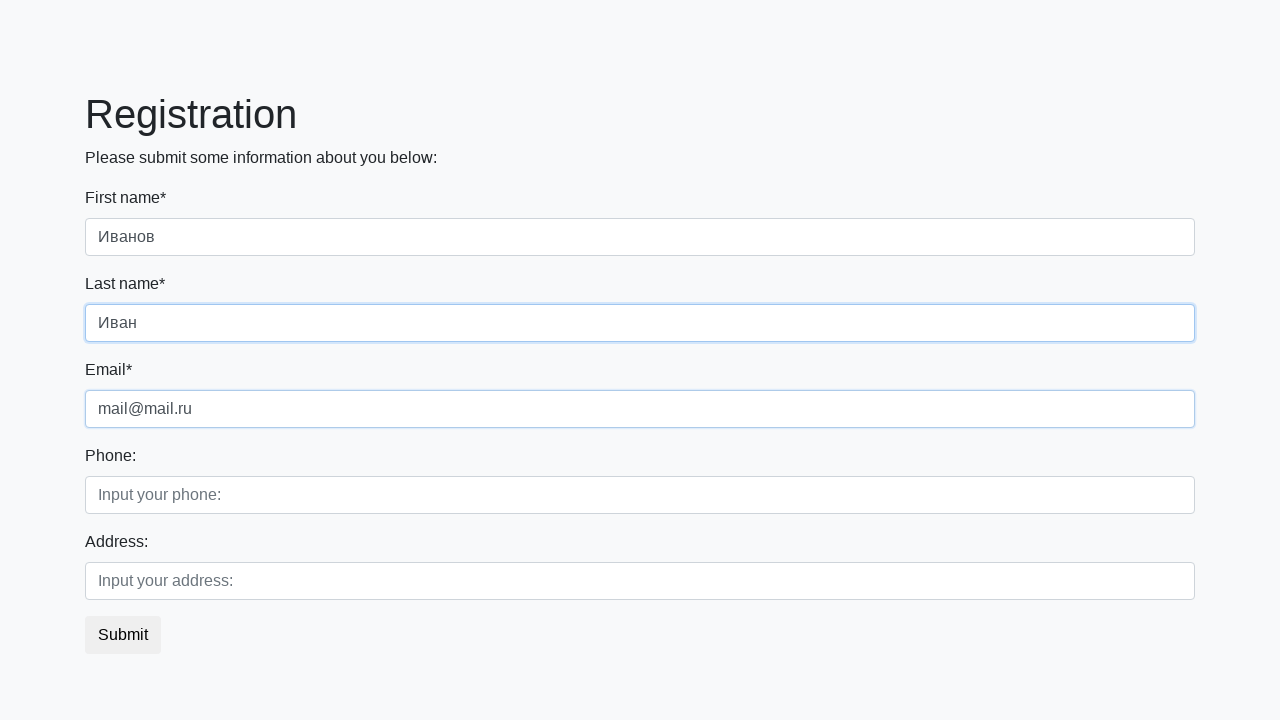

Clicked submit button to submit registration form at (123, 635) on button.btn
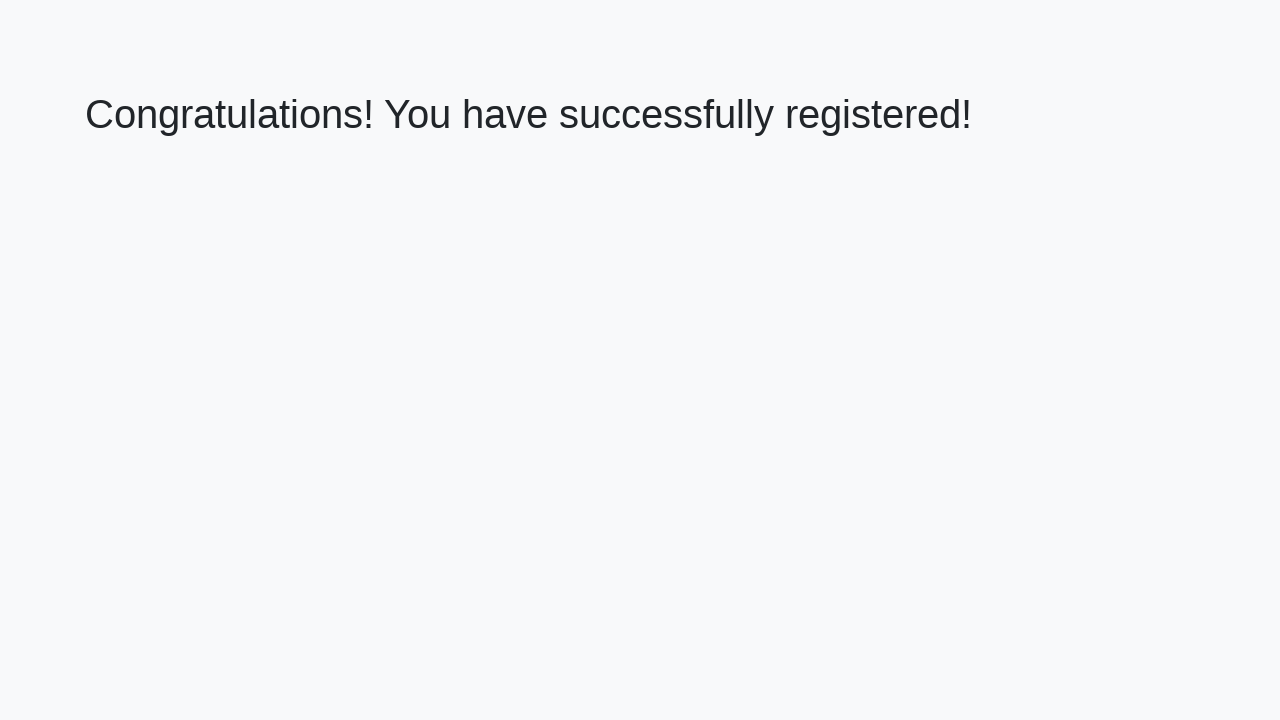

Success message appeared - registration form submitted successfully
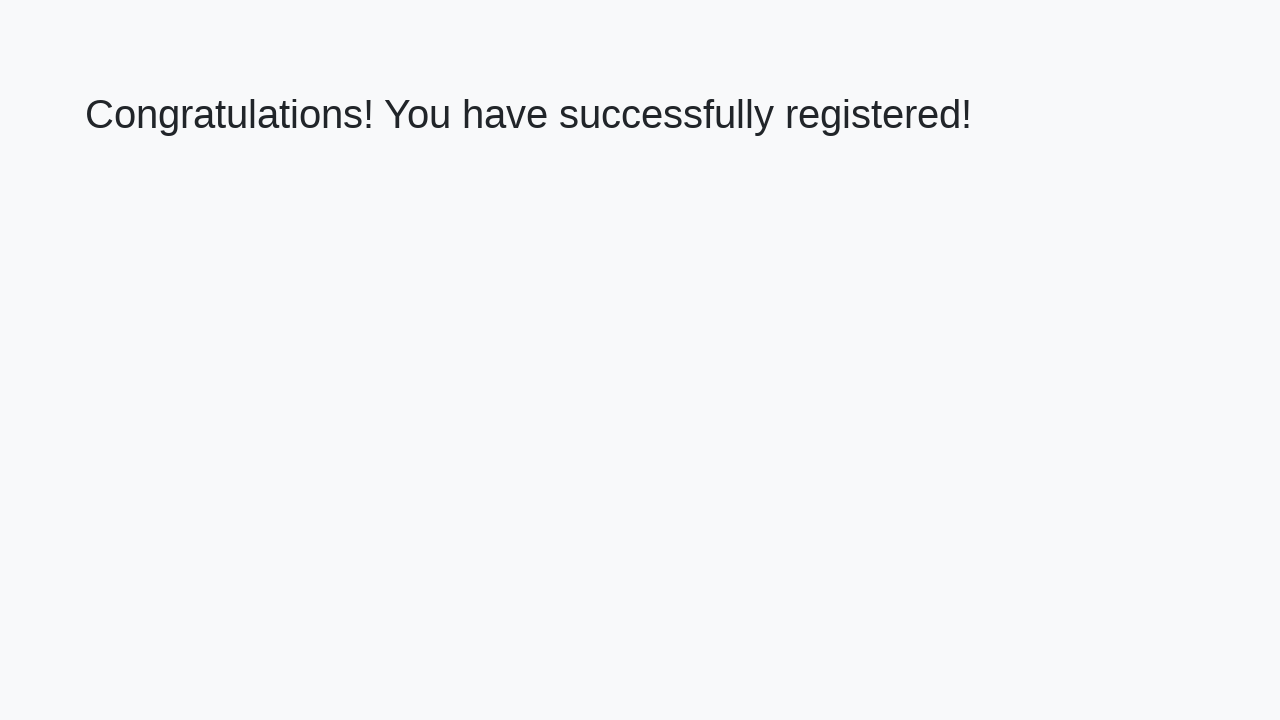

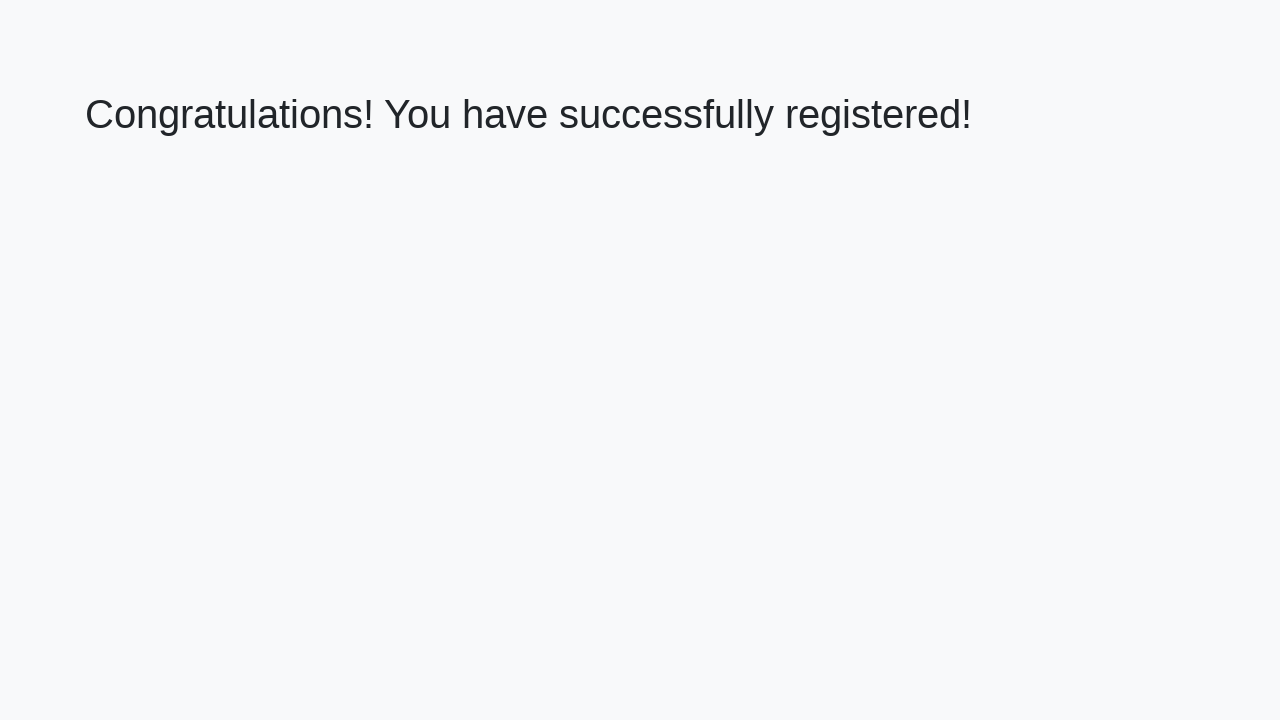